Tests multi-select listbox functionality by selecting and deselecting options in a car list dropdown

Starting URL: https://omayo.blogspot.com/

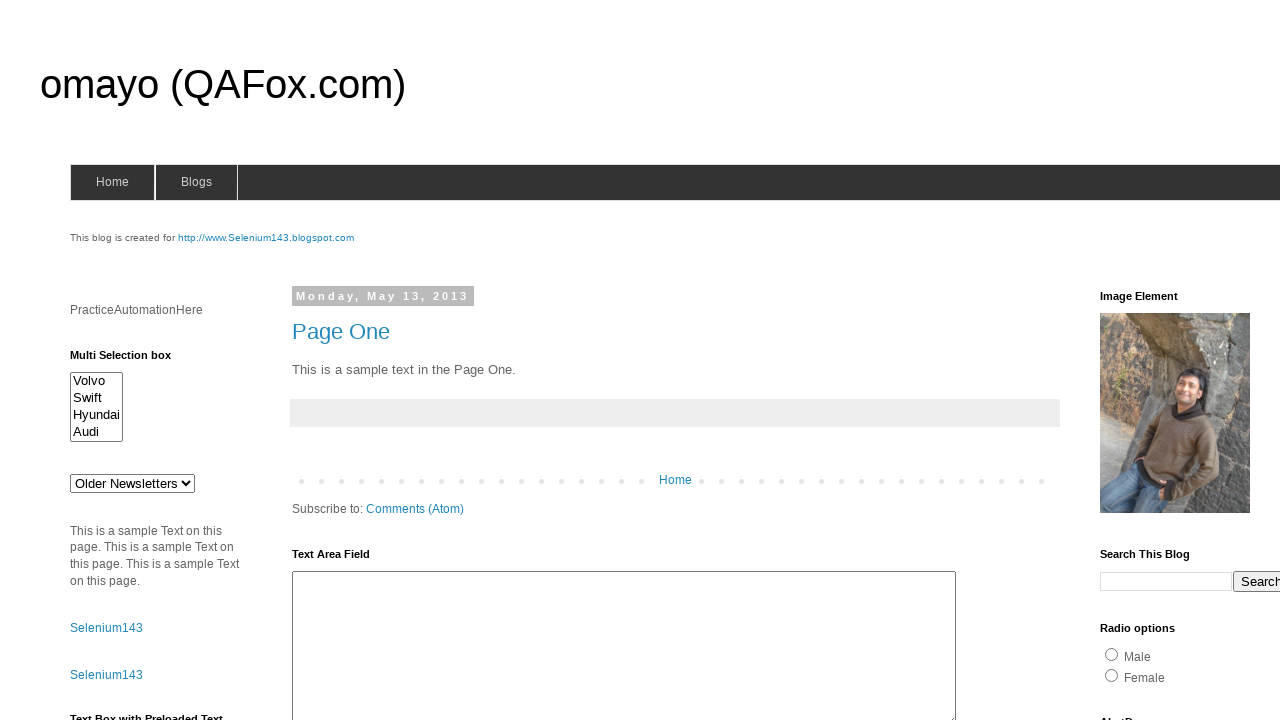

Located multi-select listbox element
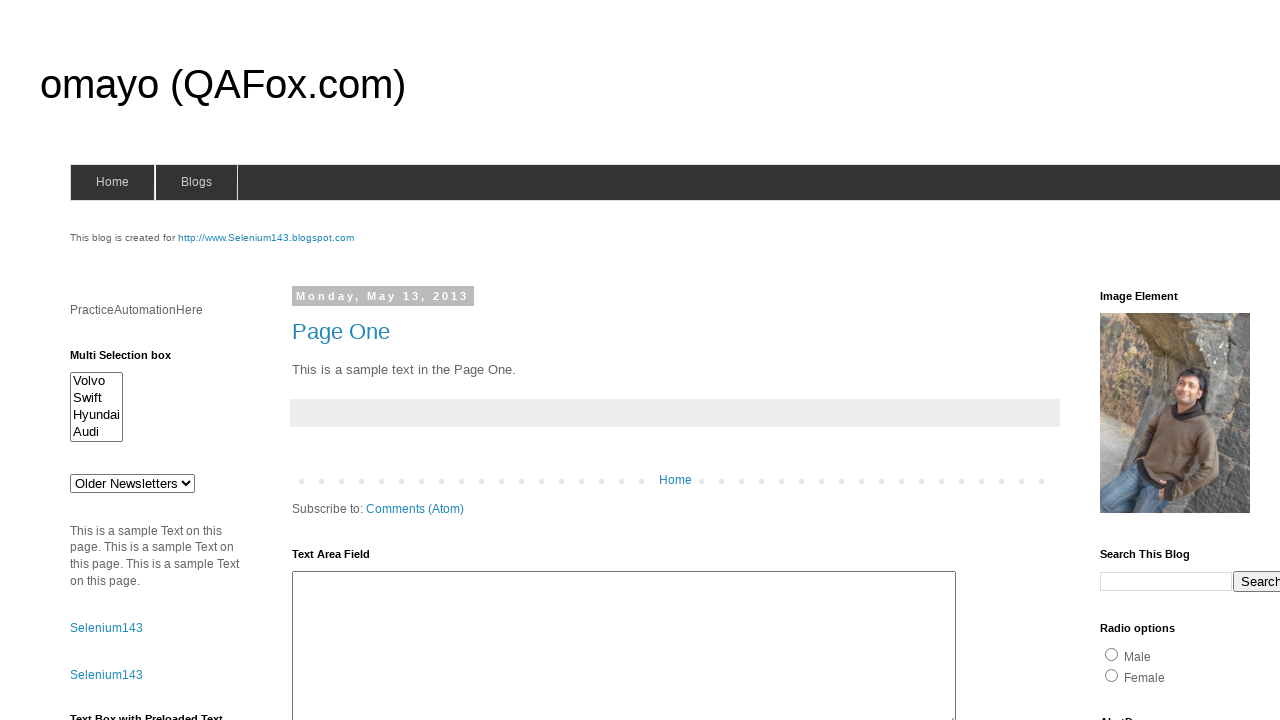

Retrieved all options from listbox
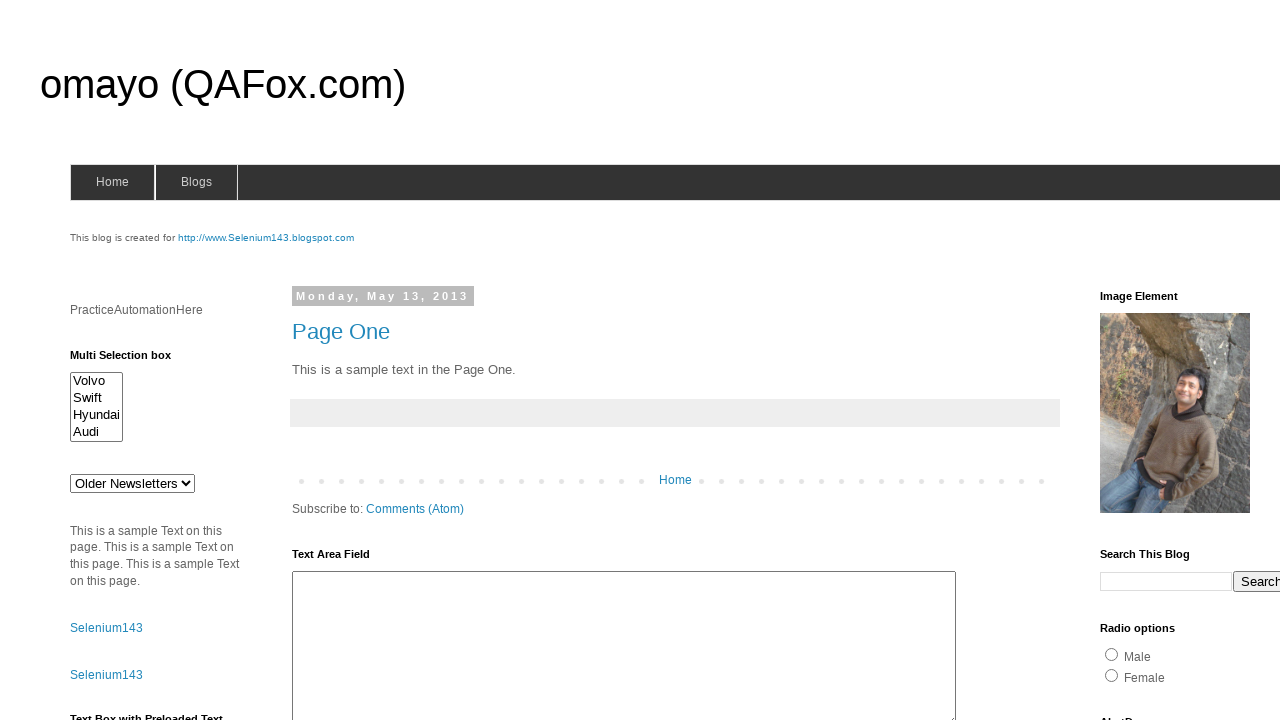

Printed all available car options for verification
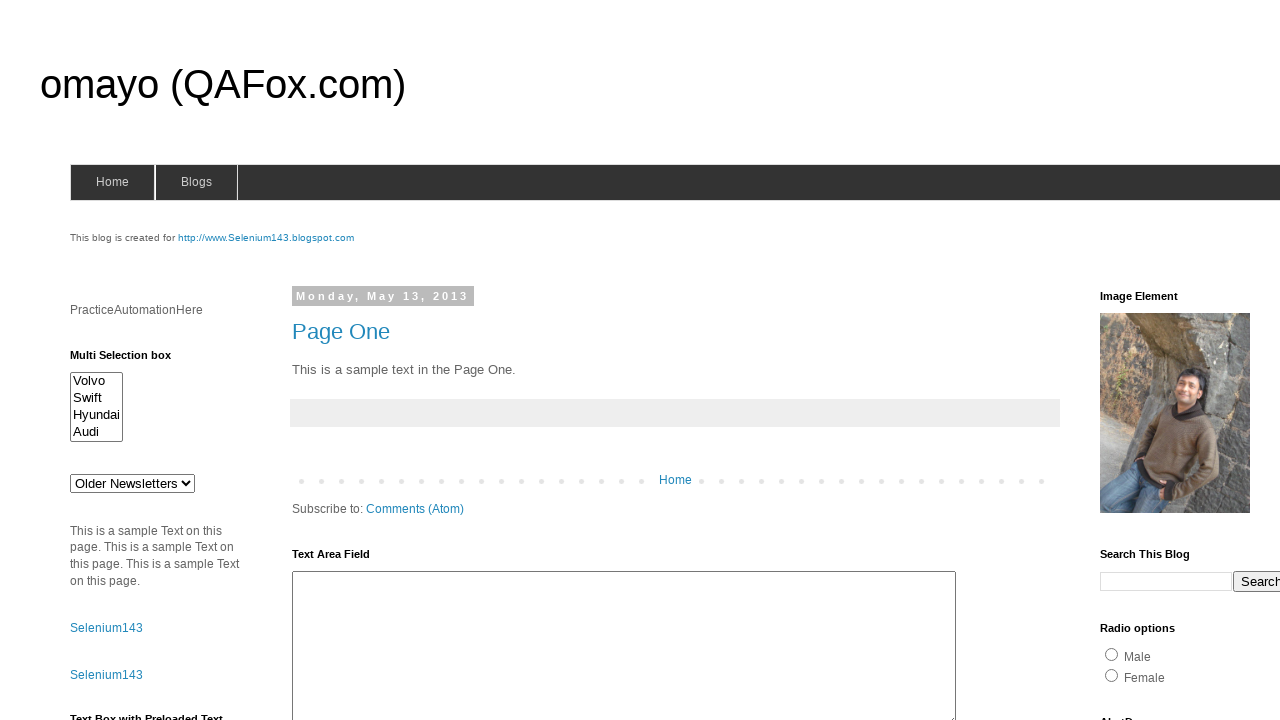

Selected Volvo option in listbox on #multiselect1
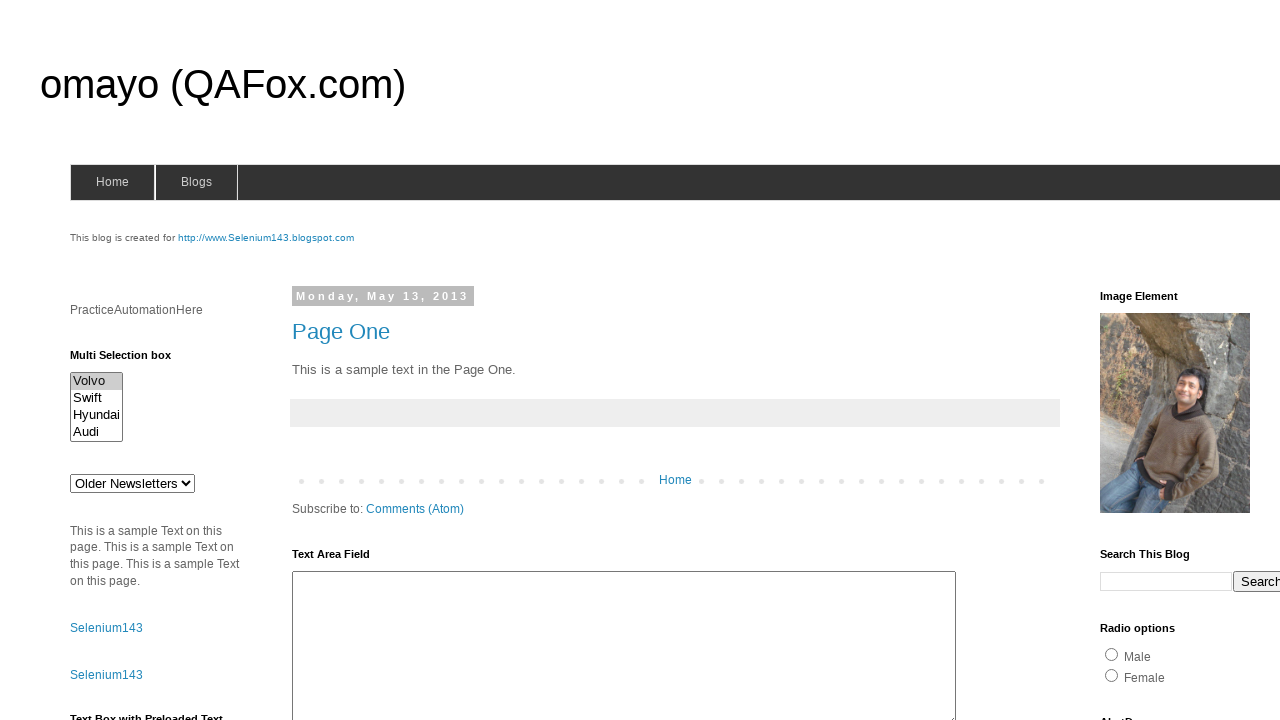

Retrieved all option text contents
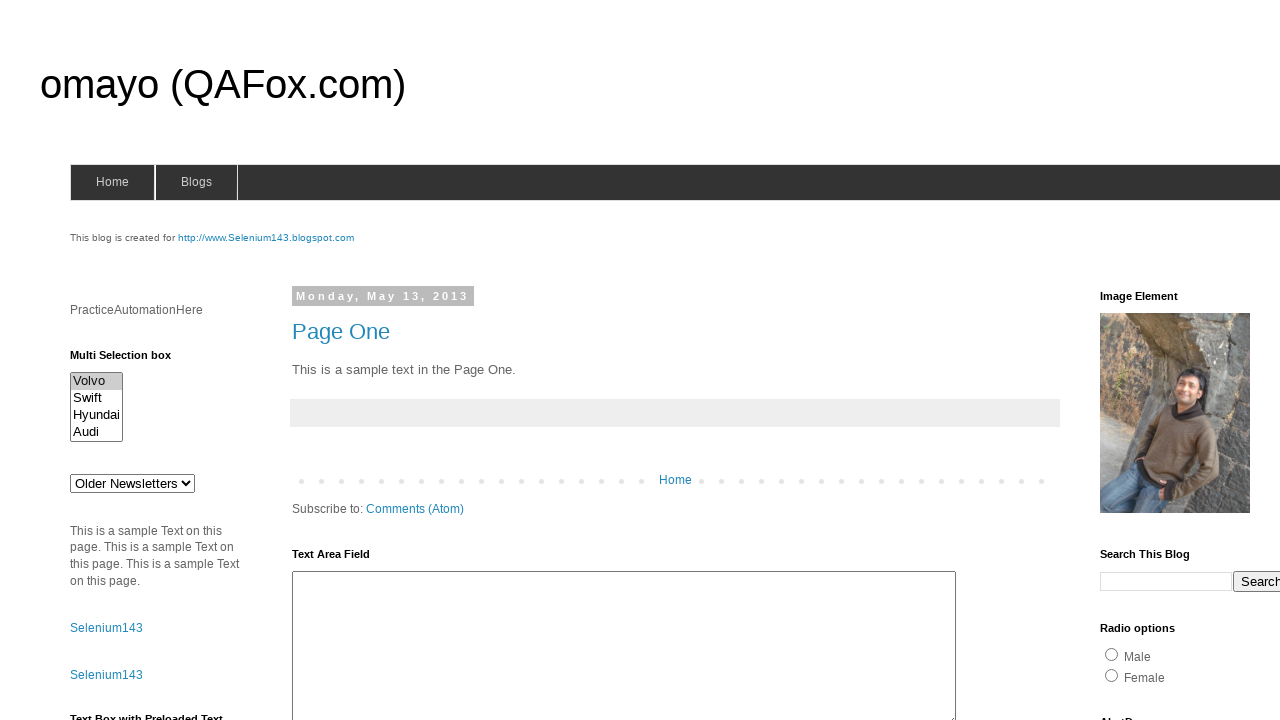

Selected third option (index 2) in listbox on #multiselect1
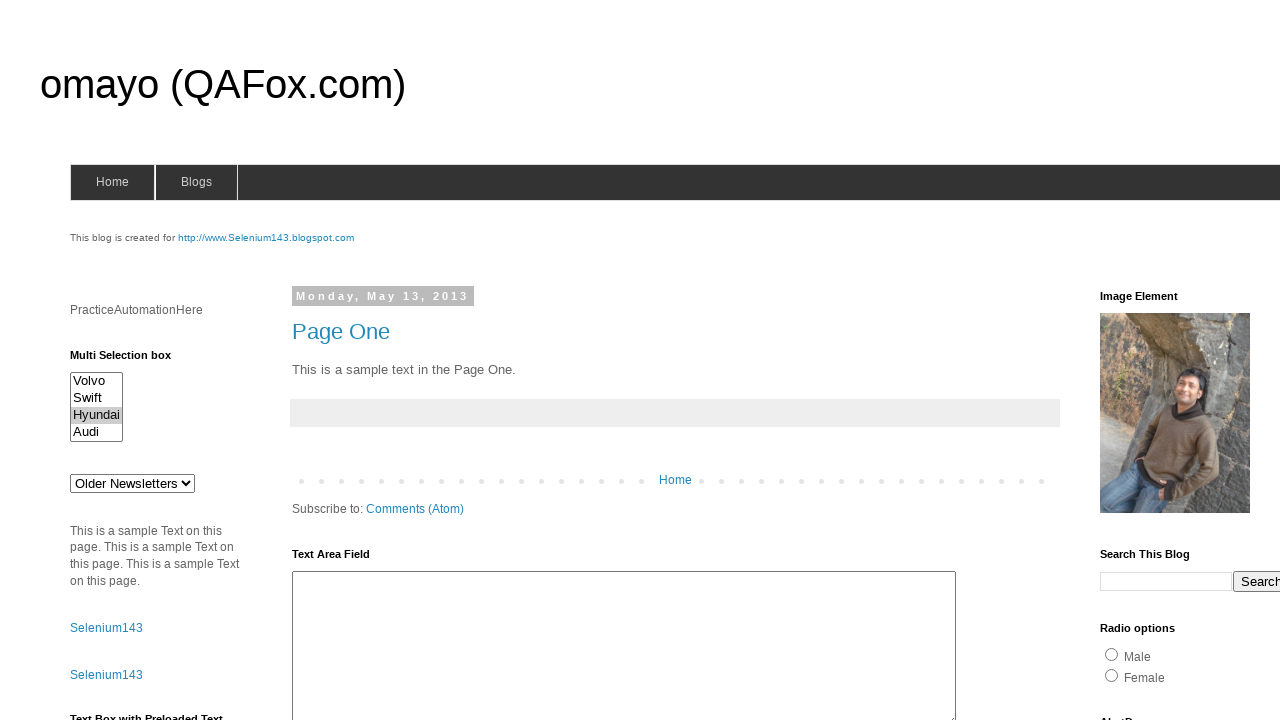

Retrieved currently selected options: ['Hyundai']
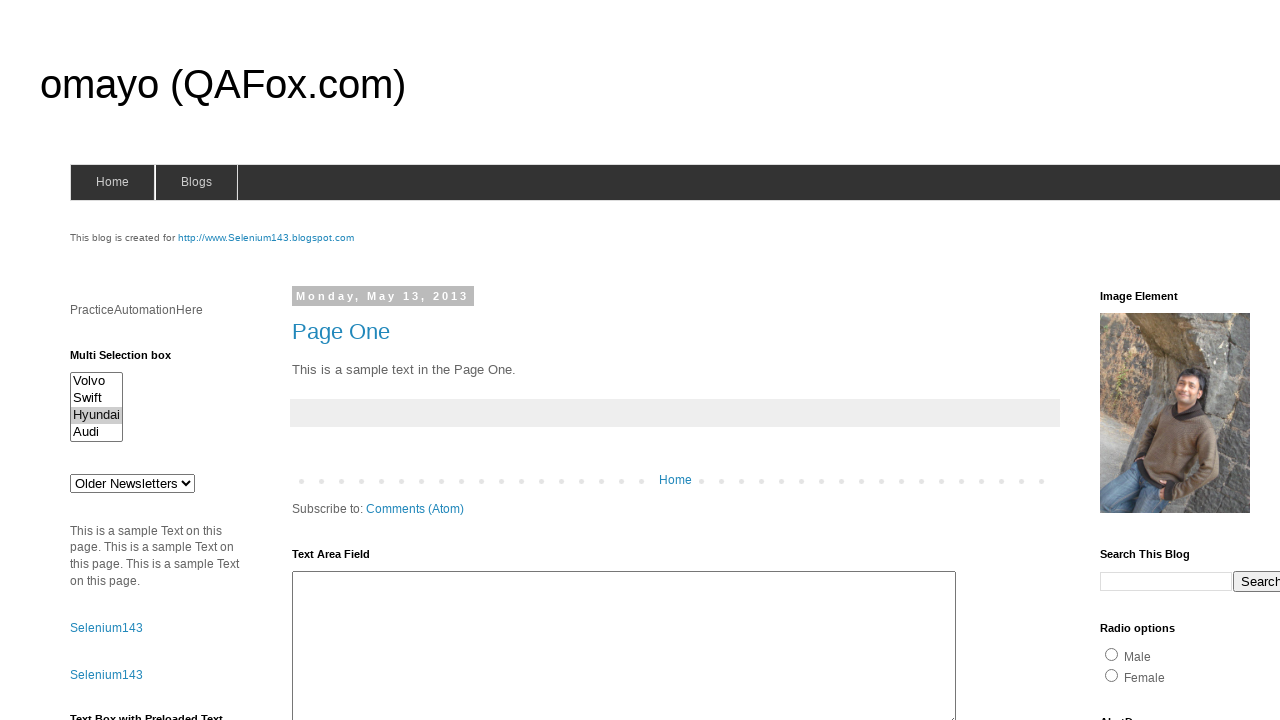

Printed selected cars to console
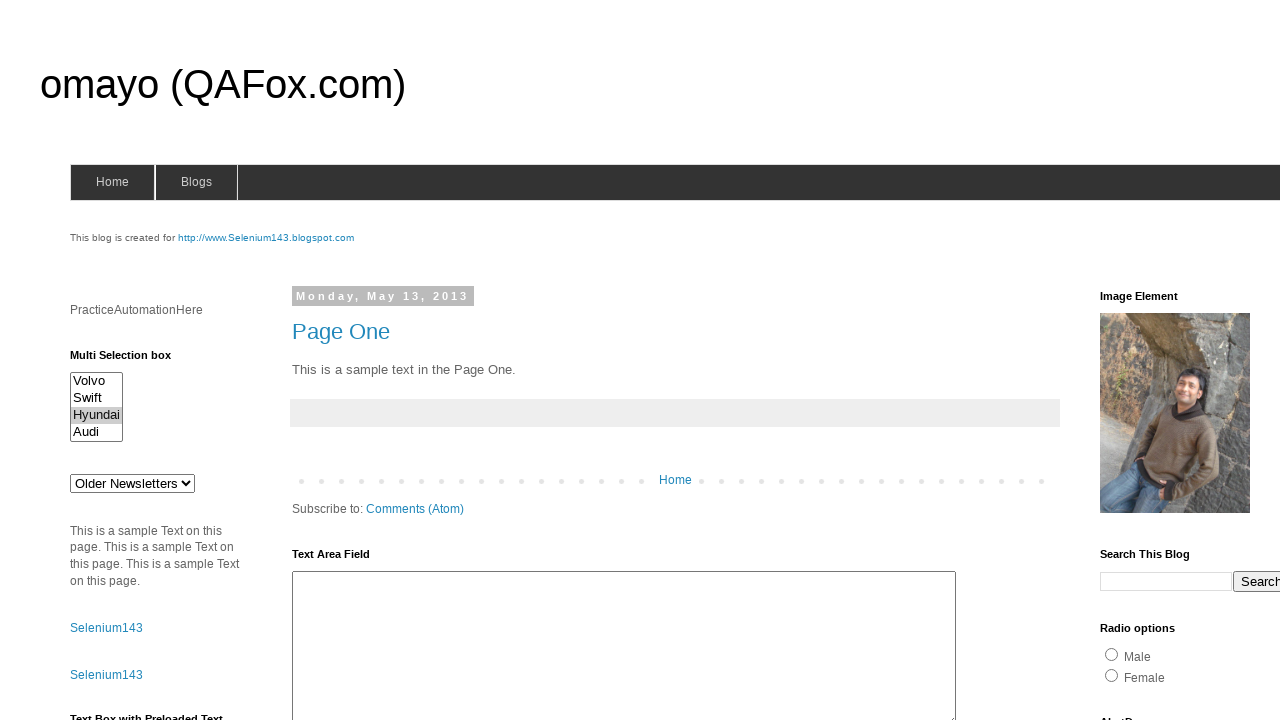

Retrieved current selections before deselection
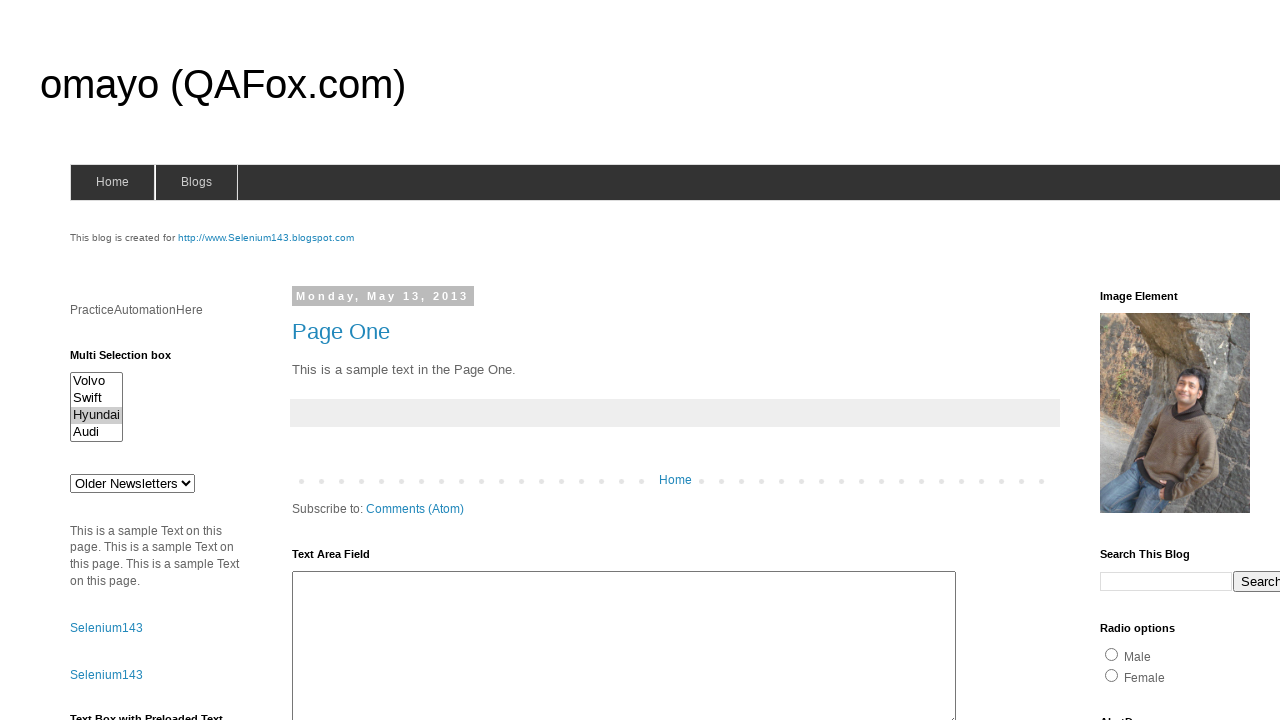

Retrieved value of third option to remove: Hyundaix
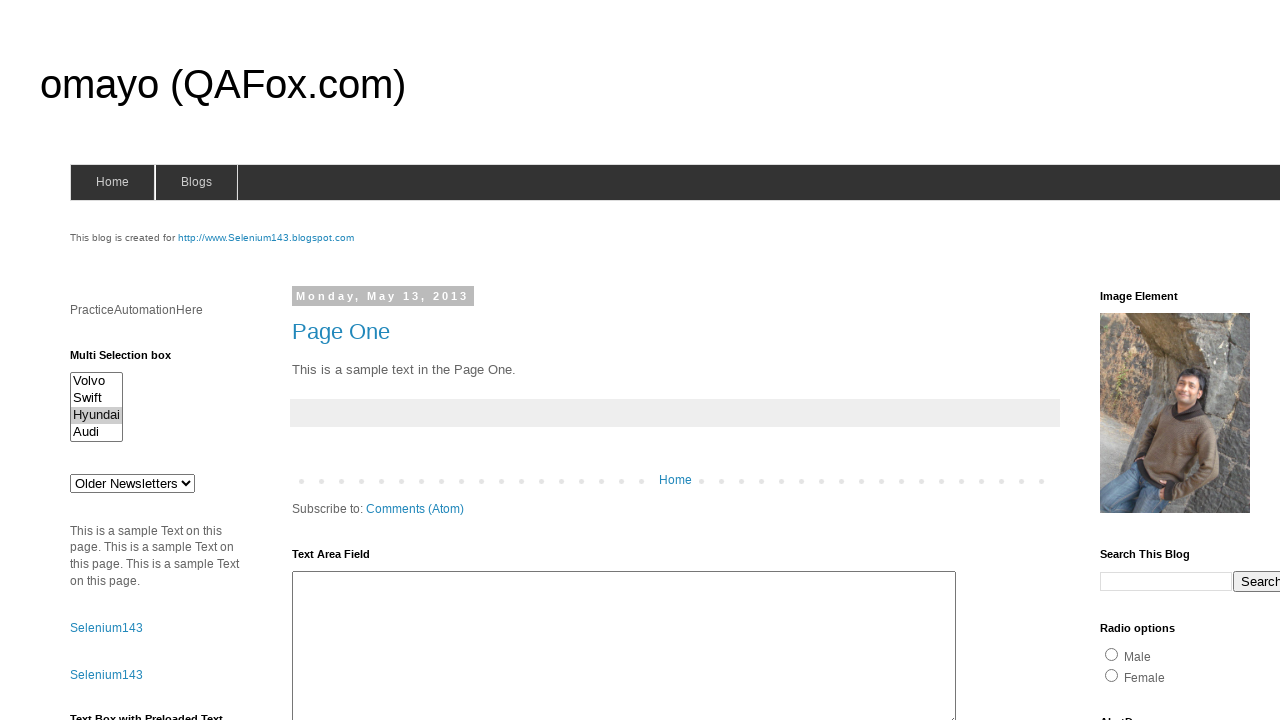

Filtered selections to exclude the third option
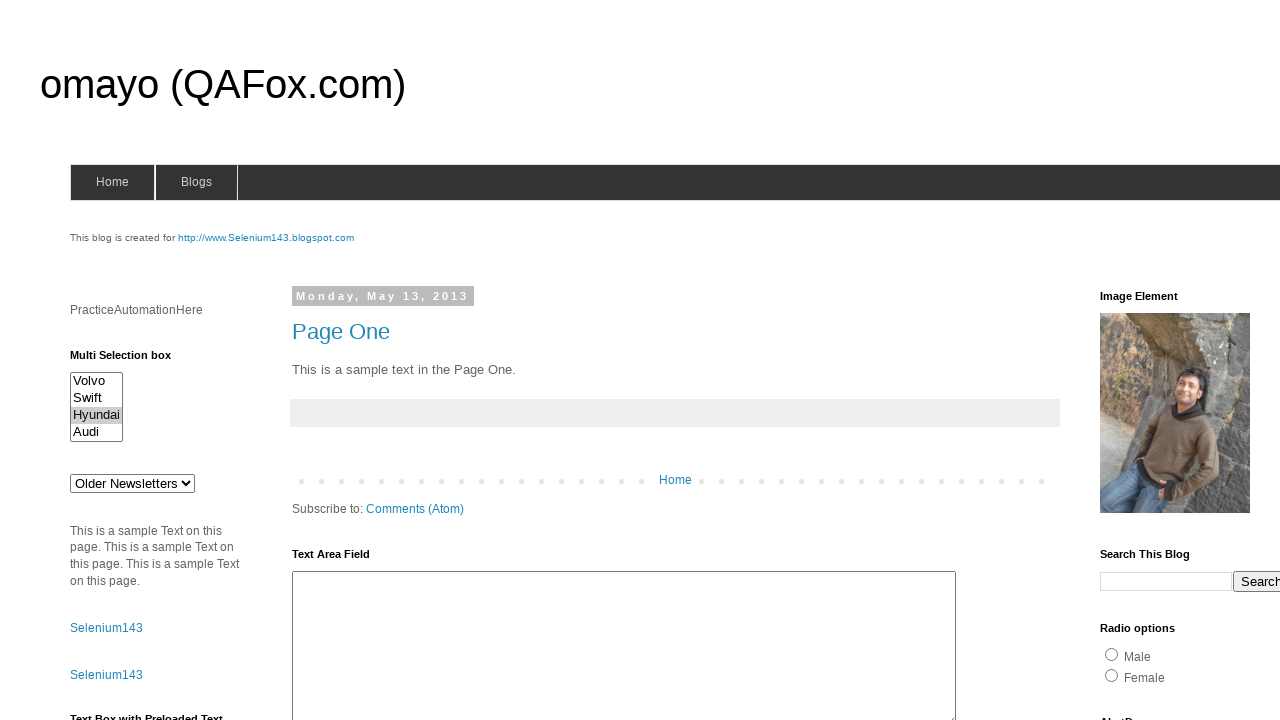

Deselected third option from listbox on #multiselect1
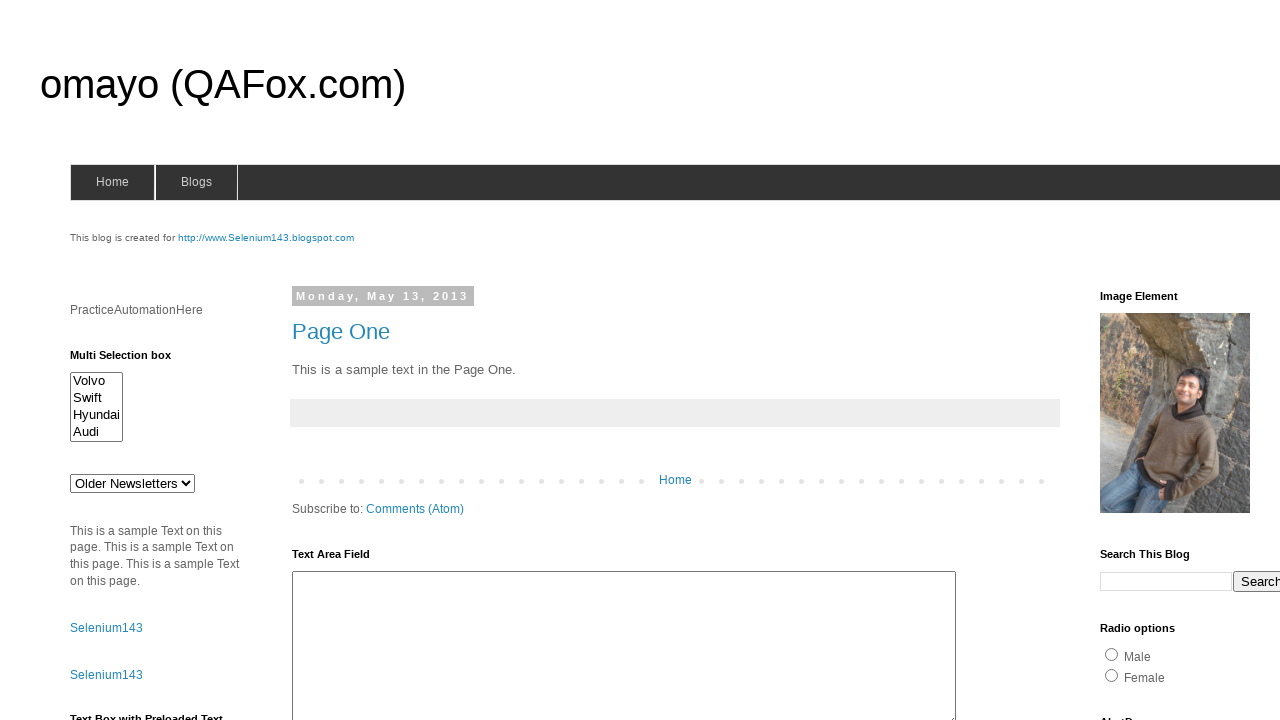

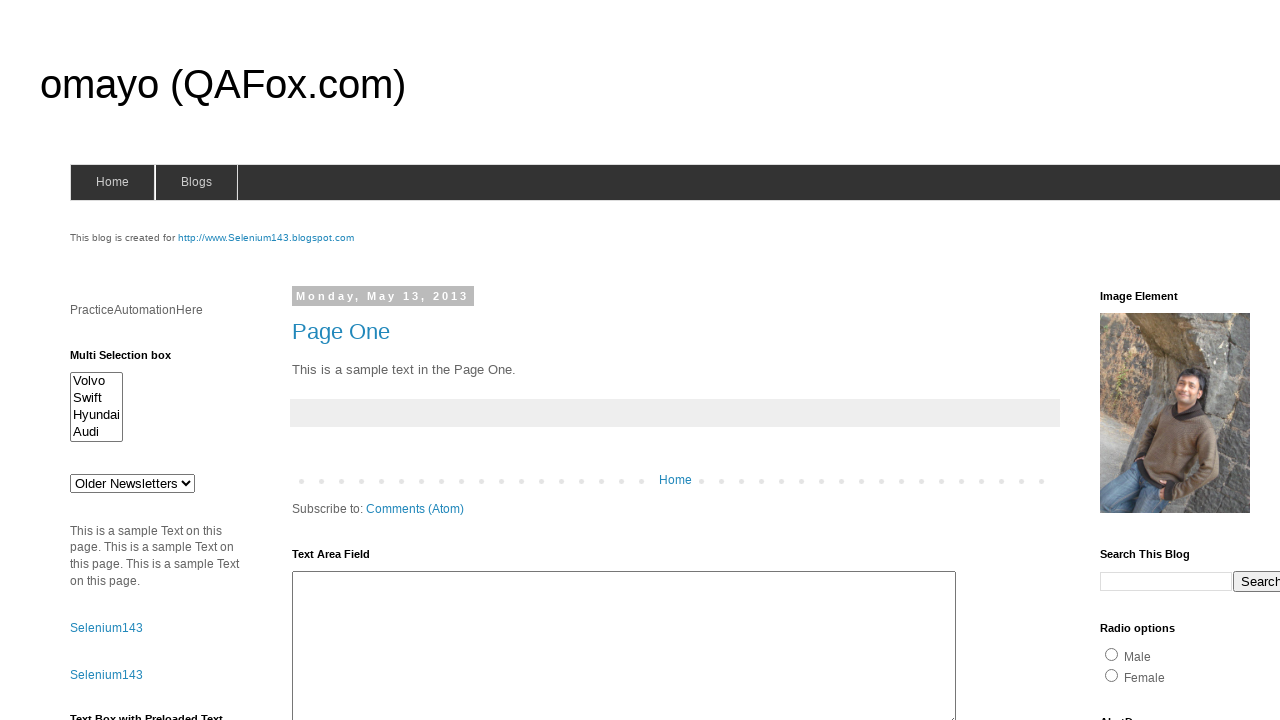